Tests a math quiz page by reading two numbers, calculating their sum, selecting the correct answer from a dropdown, and submitting the form.

Starting URL: https://suninjuly.github.io/selects1.html

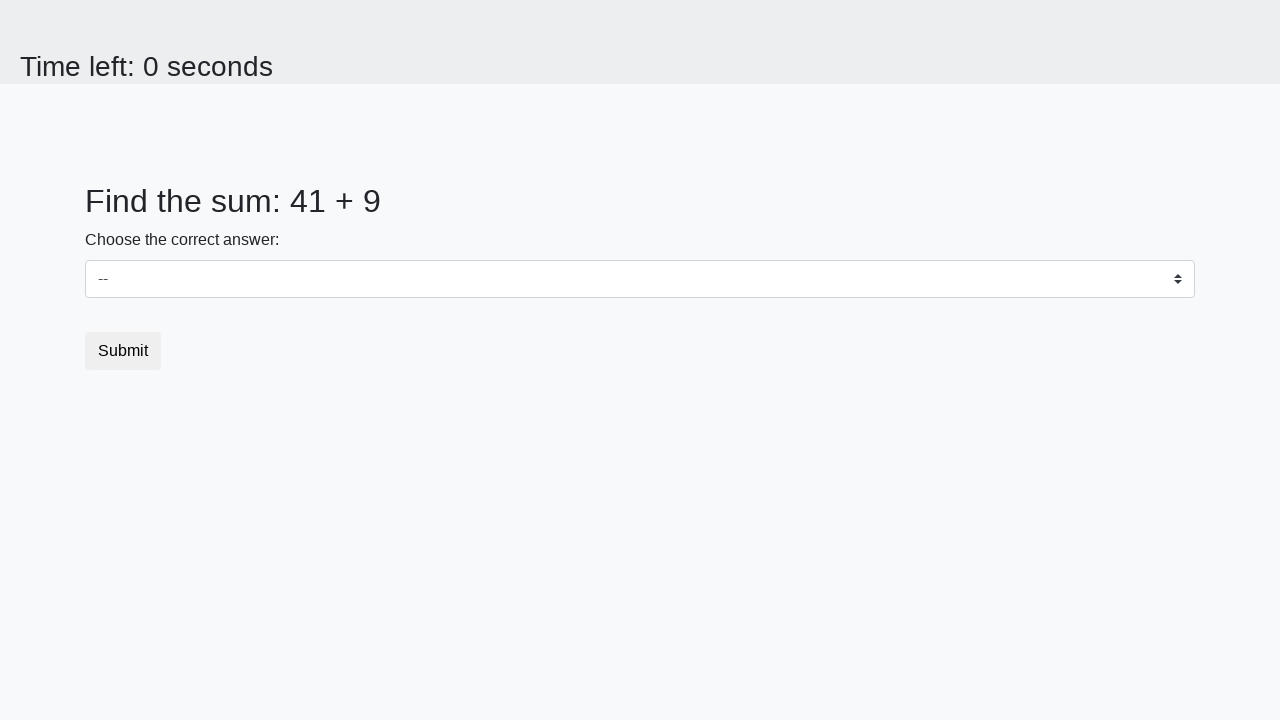

Navigated to math quiz page
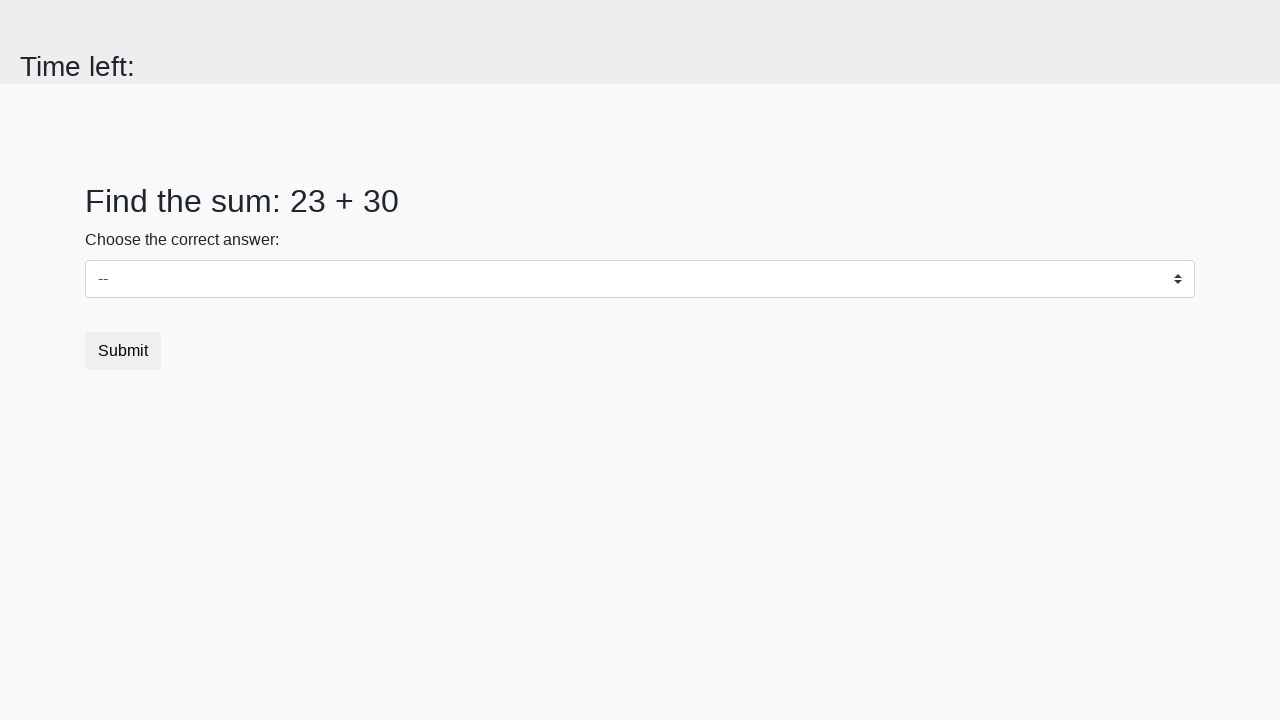

Read first number from page
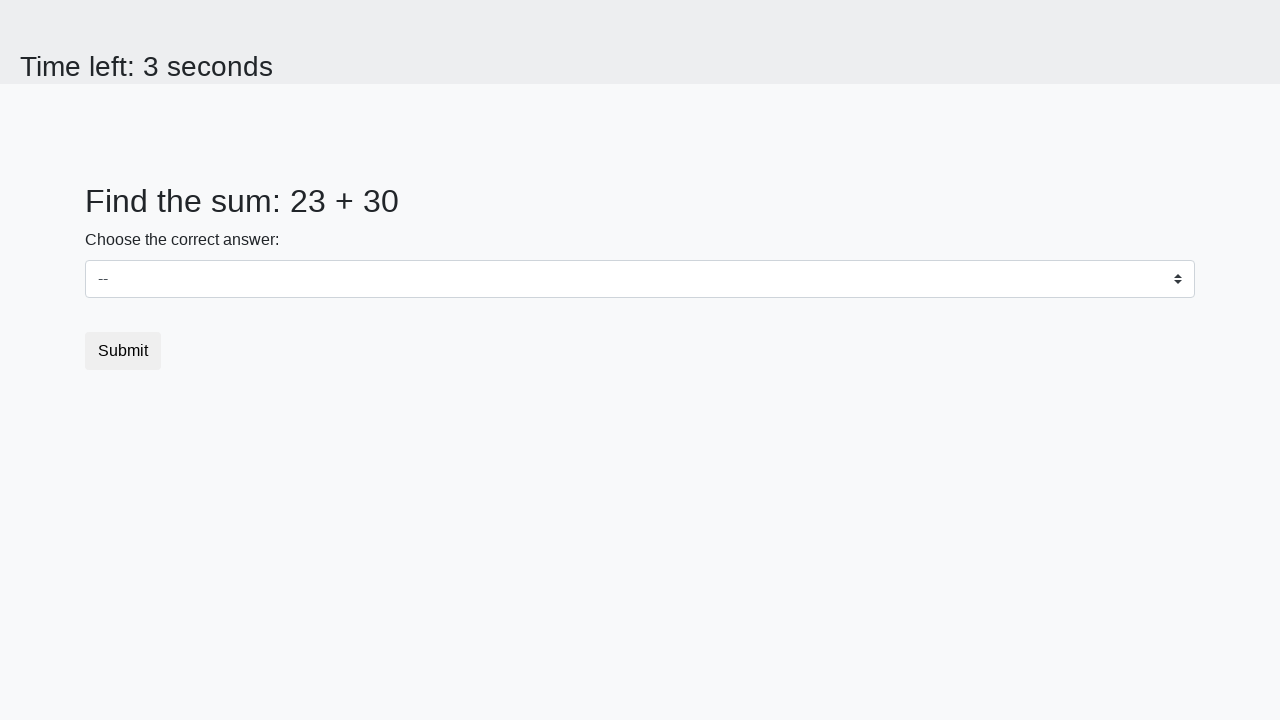

Read second number from page
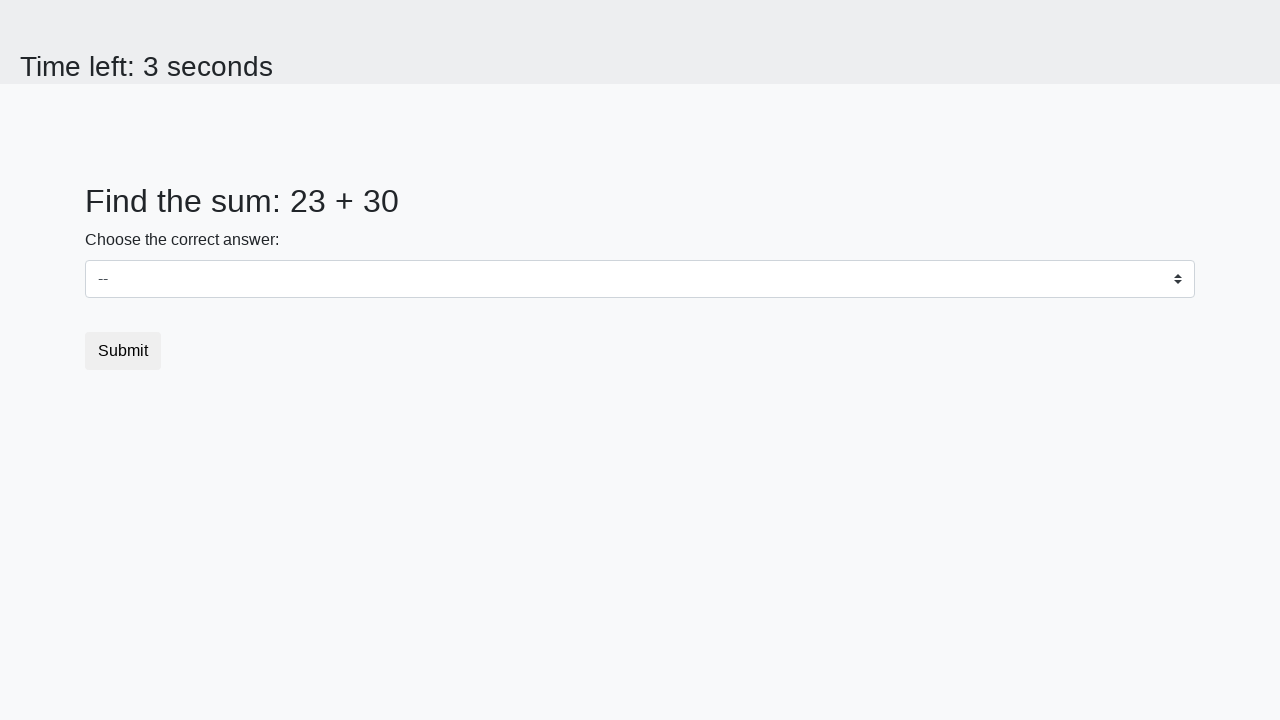

Calculated sum: 23 + 30 = 53
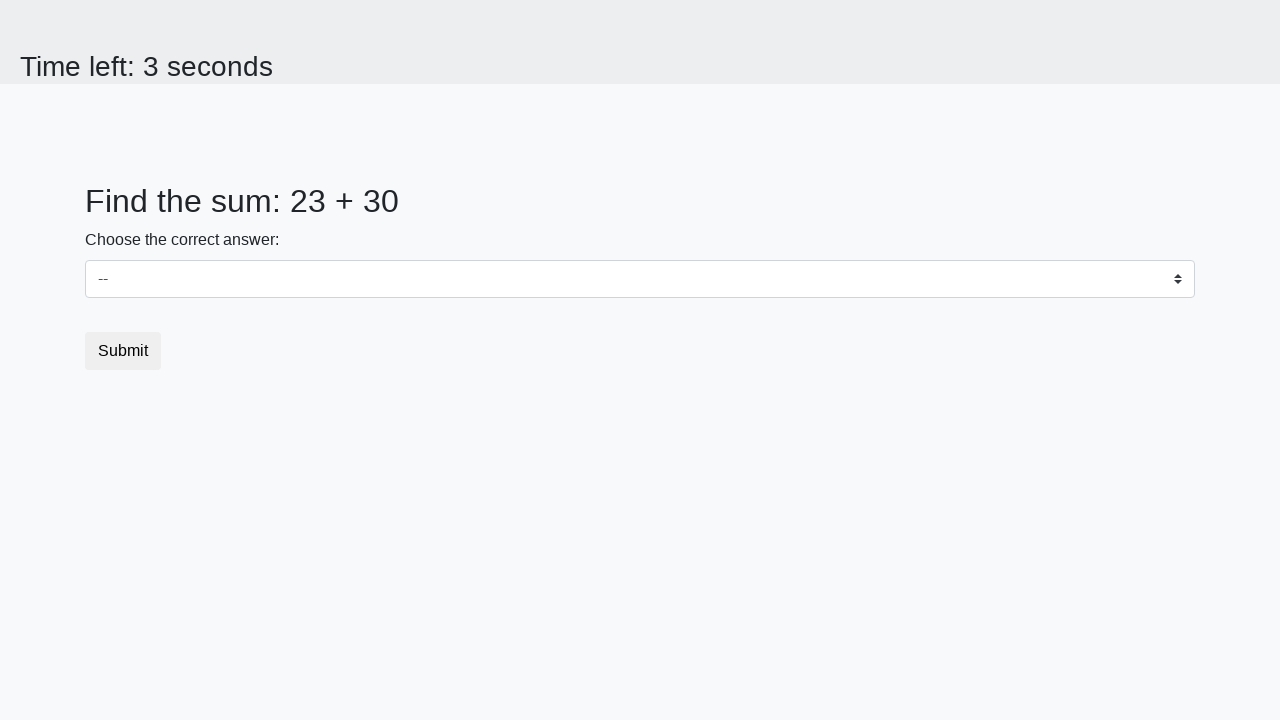

Selected answer '53' from dropdown on select
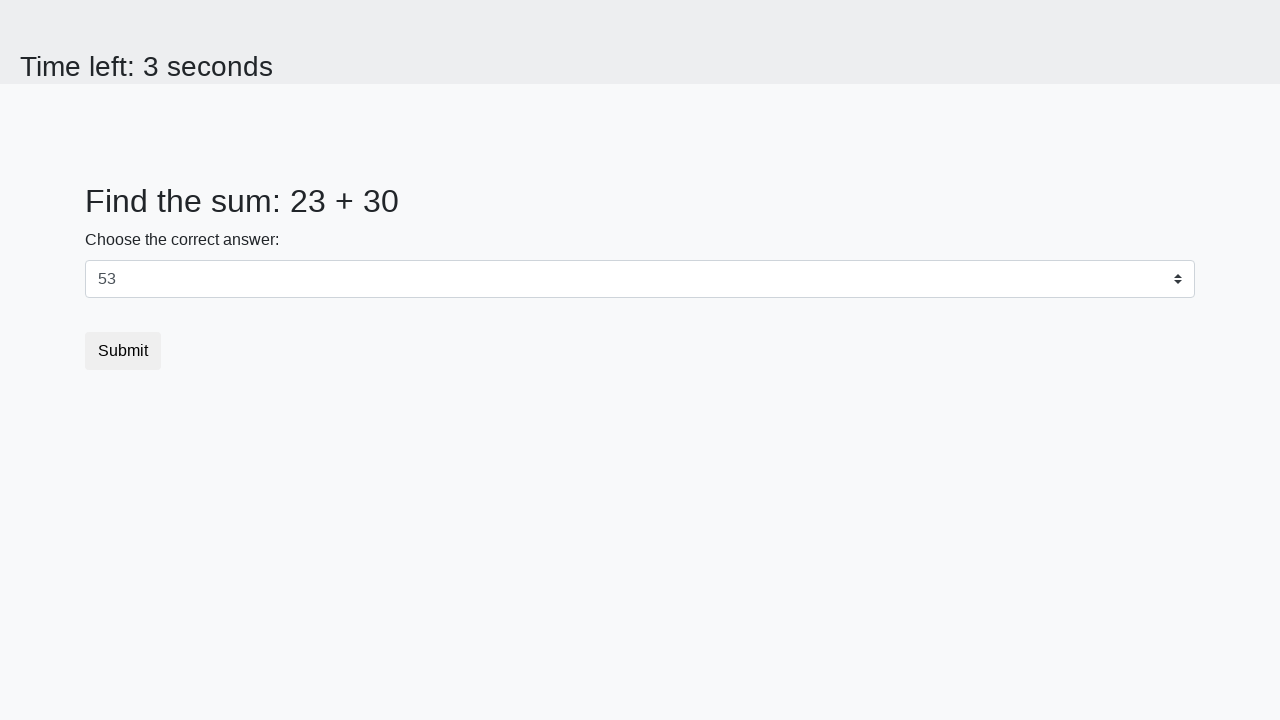

Clicked submit button to submit form at (123, 351) on button.btn-default
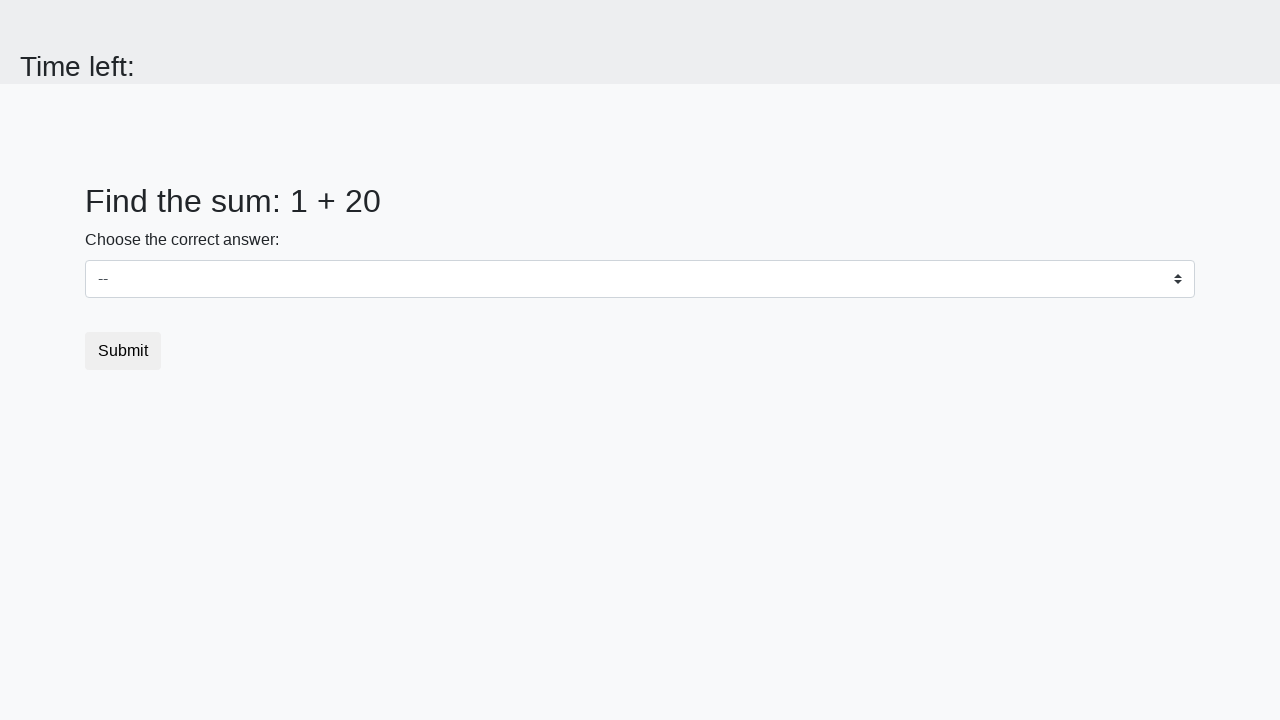

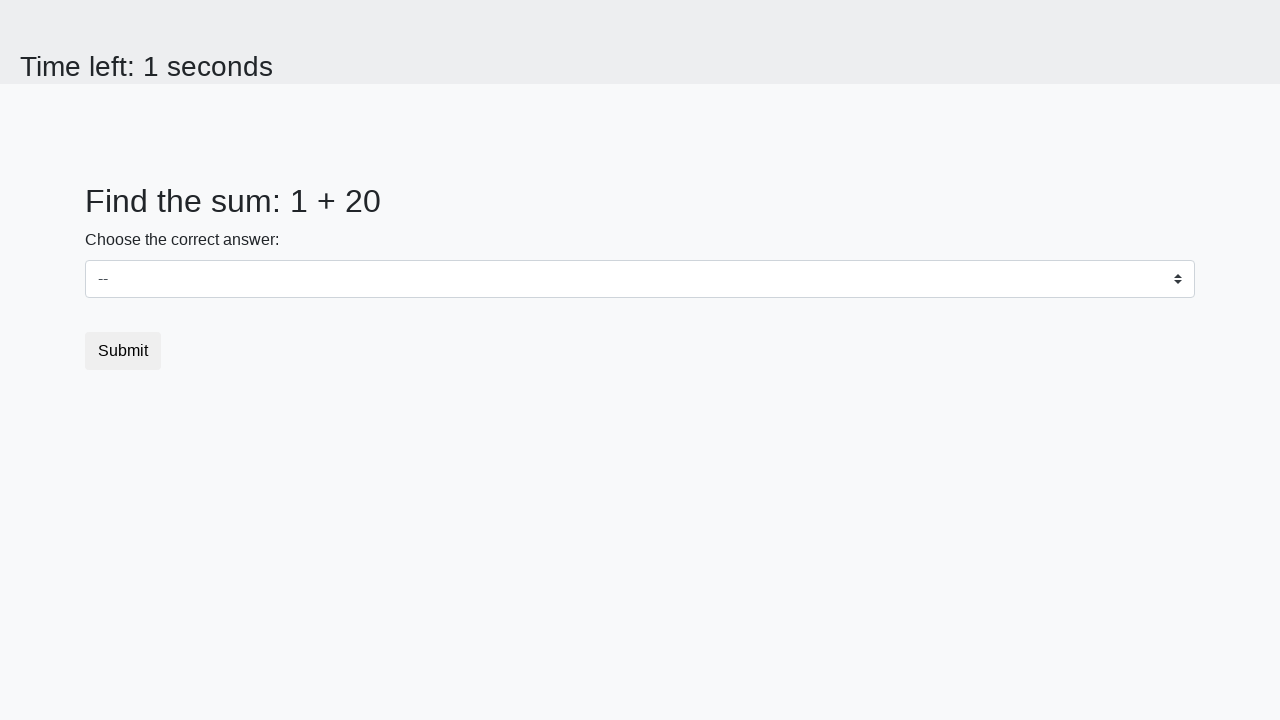